Tests auto-suggestion dropdown functionality by typing partial text and selecting a matching country from the suggestions

Starting URL: https://rahulshettyacademy.com/dropdownsPractise/

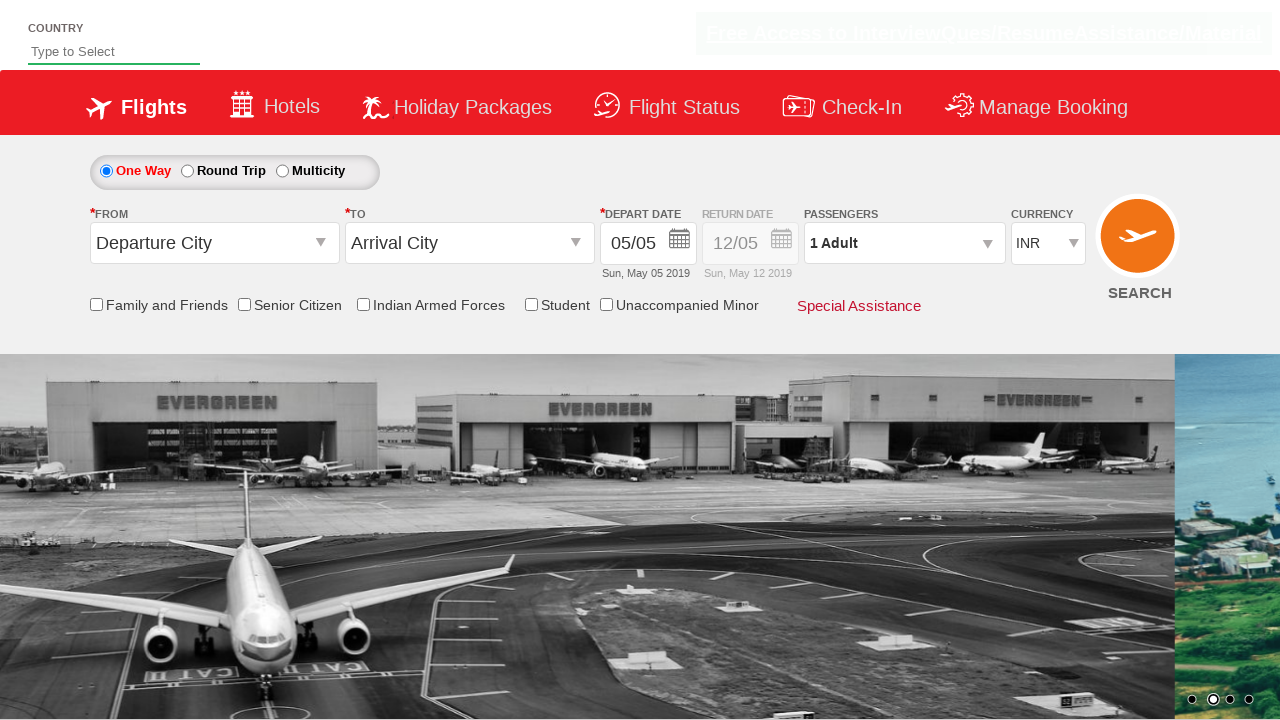

Typed 'ban' into auto-suggest field on #autosuggest
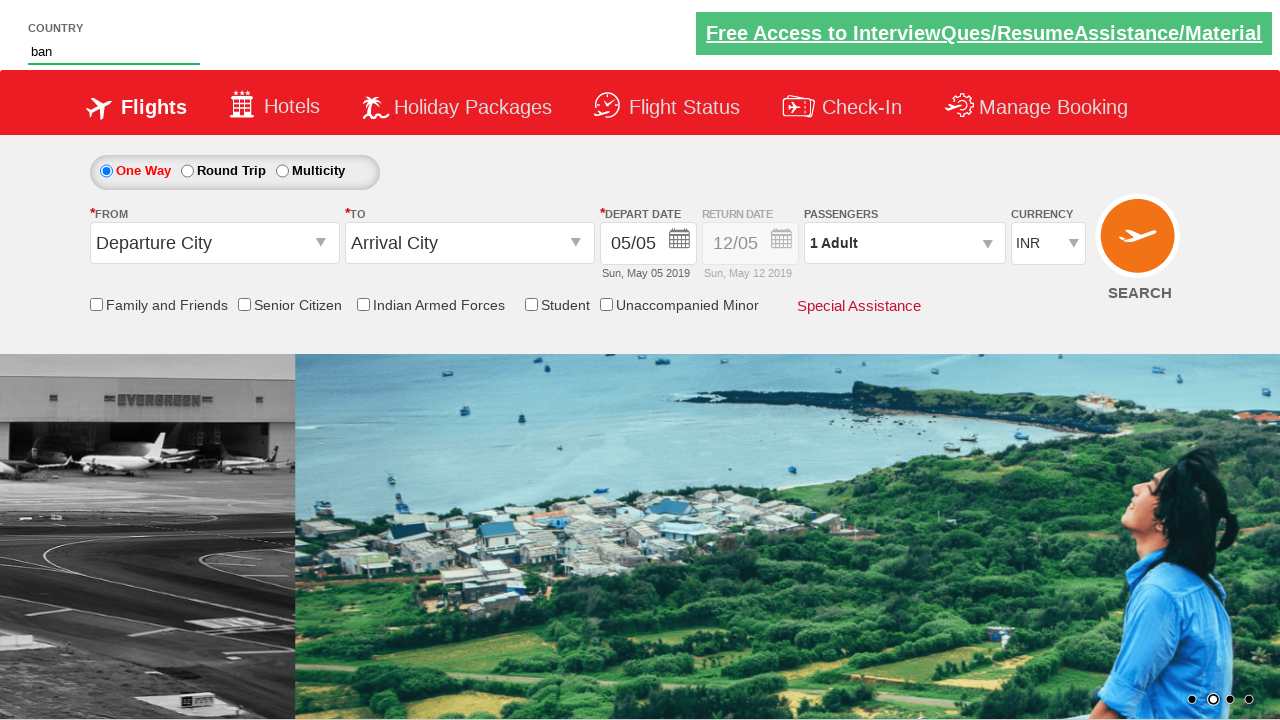

Auto-suggestion dropdown appeared with matching options
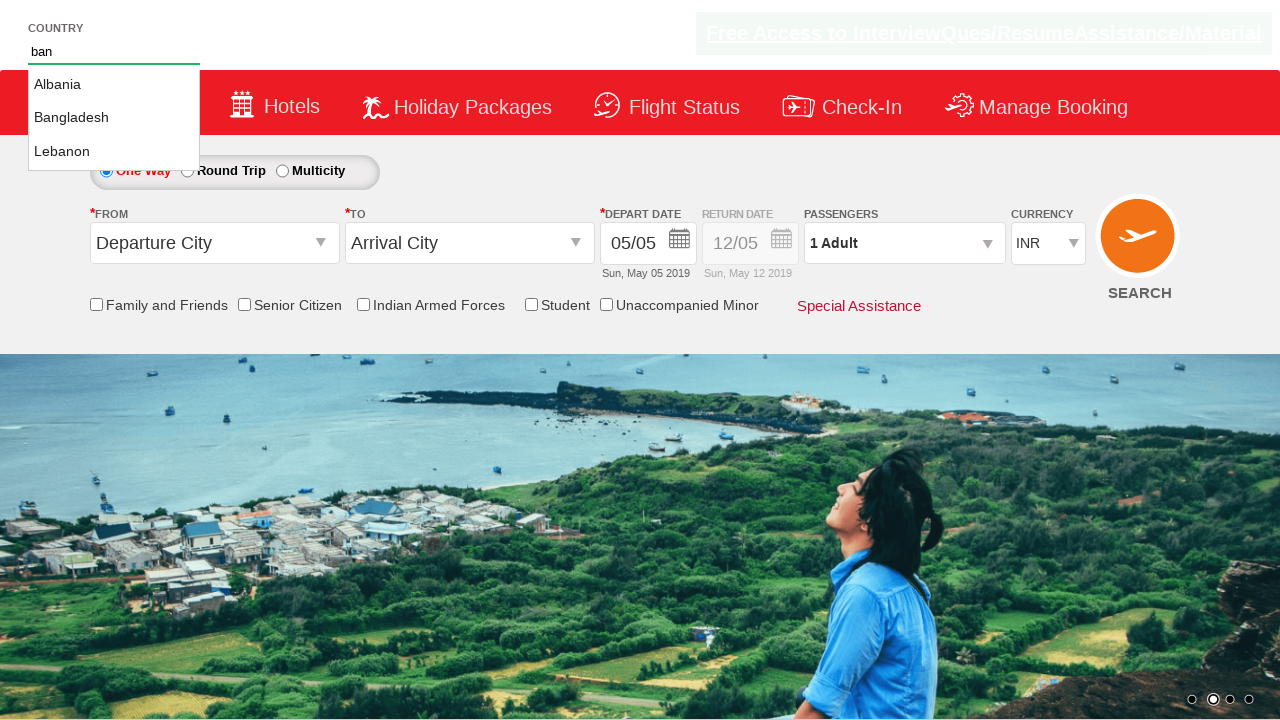

Selected 'Bangladesh' from auto-suggestion dropdown at (114, 118) on li.ui-menu-item a >> nth=1
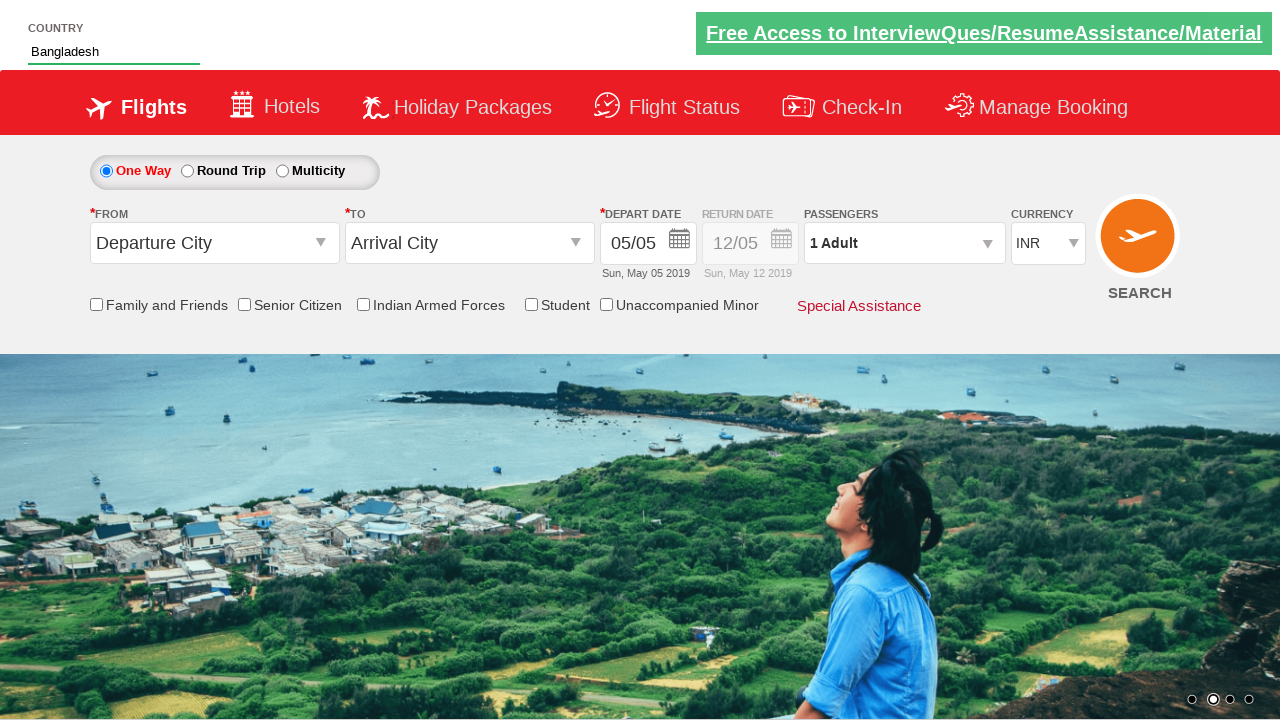

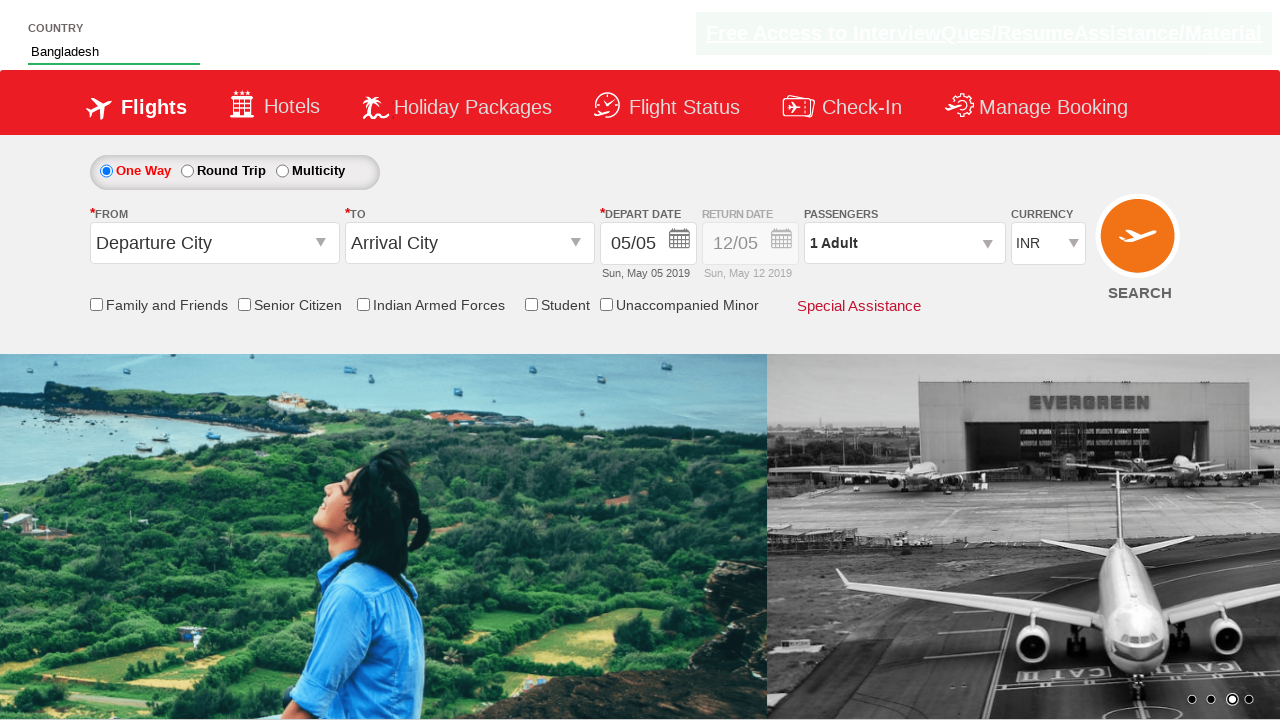